Navigates to a learning management system, clicks on the "all courses" link, and counts the number of courses displayed on the page

Starting URL: https://alchemy.hguy.co/lms/

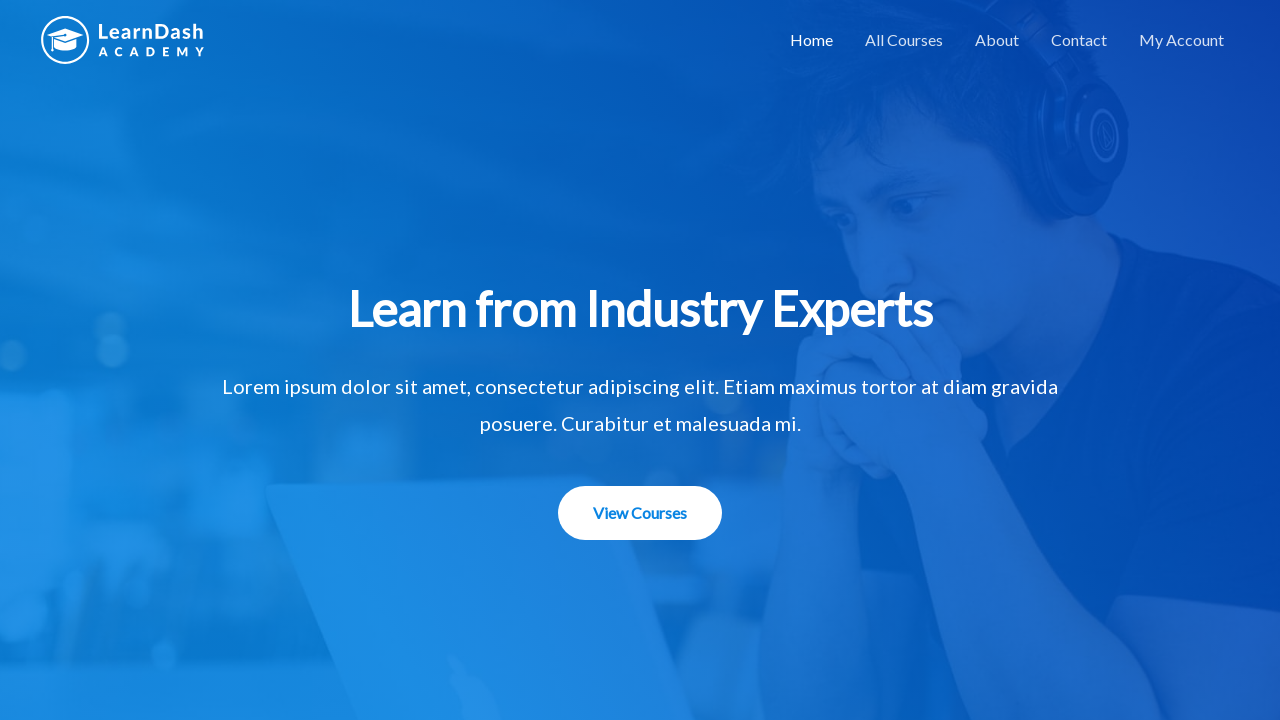

Navigated to learning management system homepage
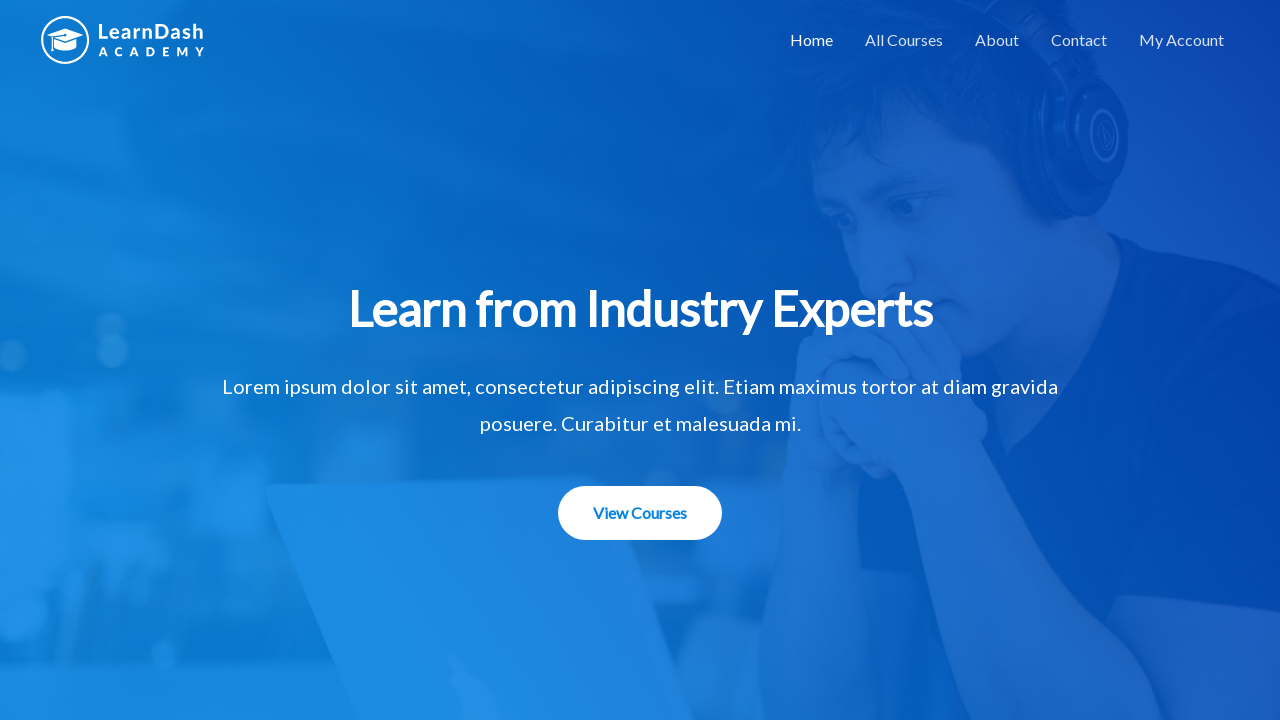

Clicked on 'All Courses' link at (904, 40) on xpath=//a[contains(@href, 'all-courses')]
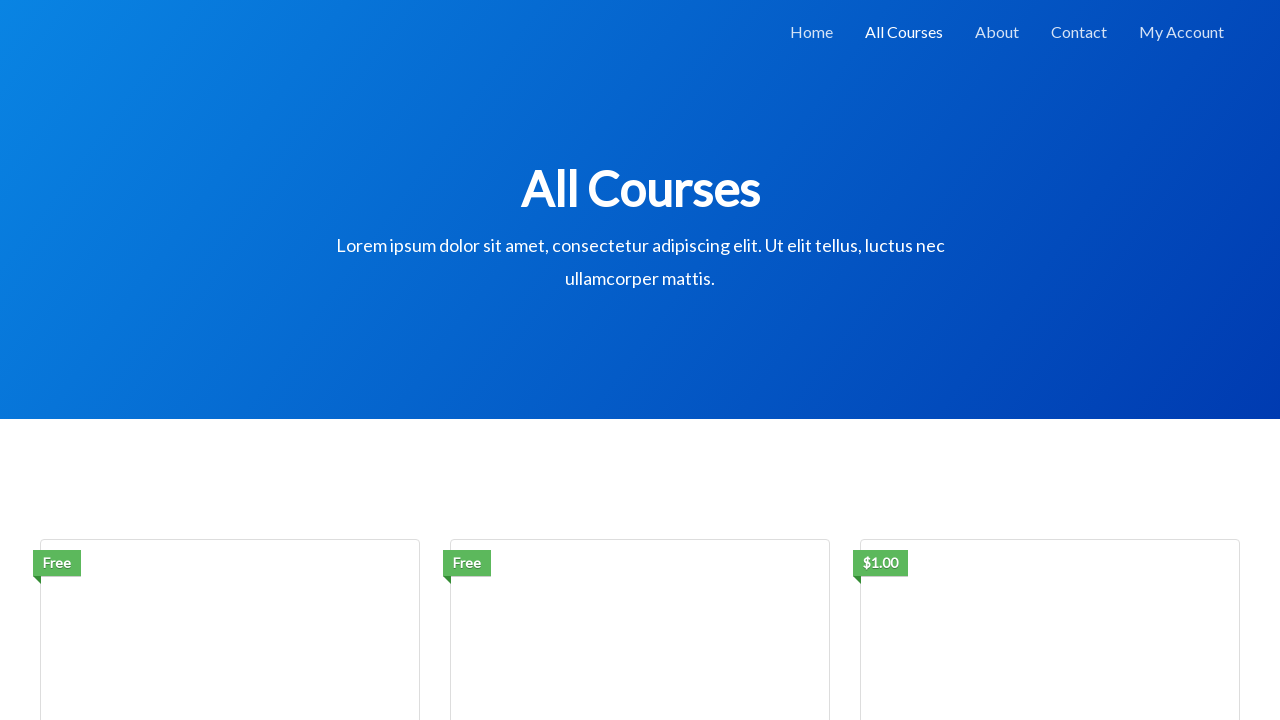

Courses loaded on page
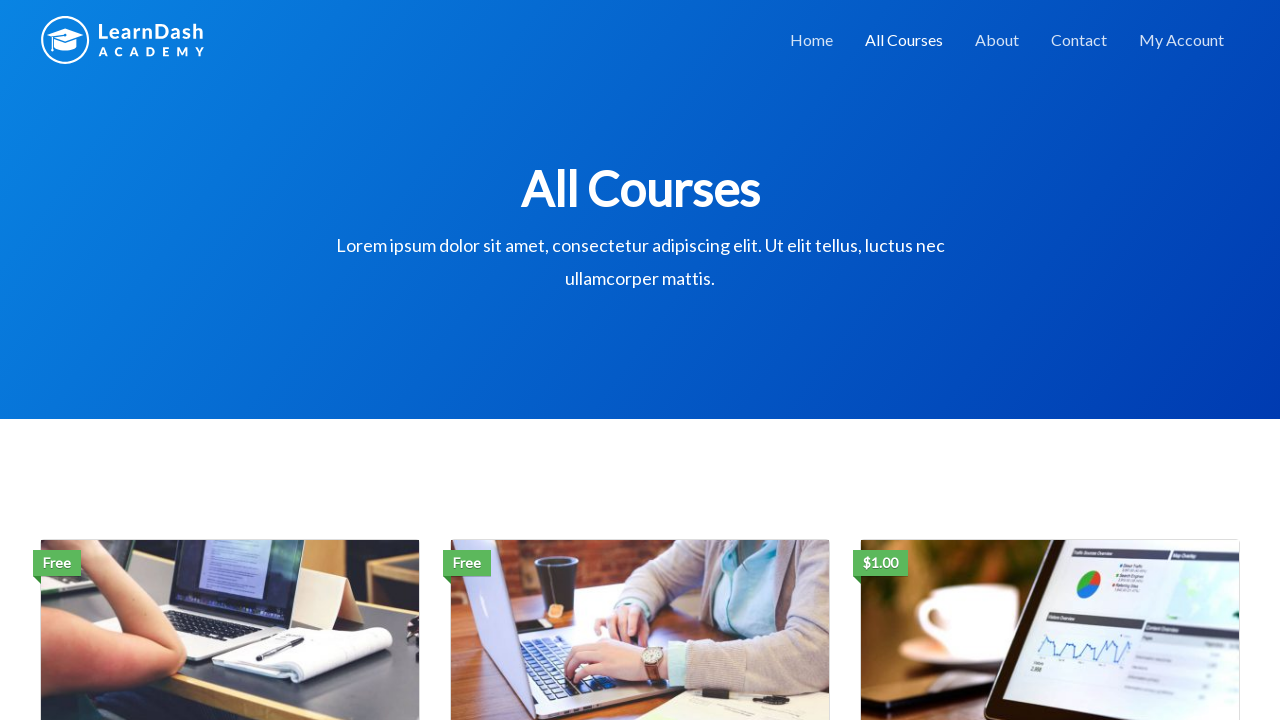

Counted 3 courses displayed on the page
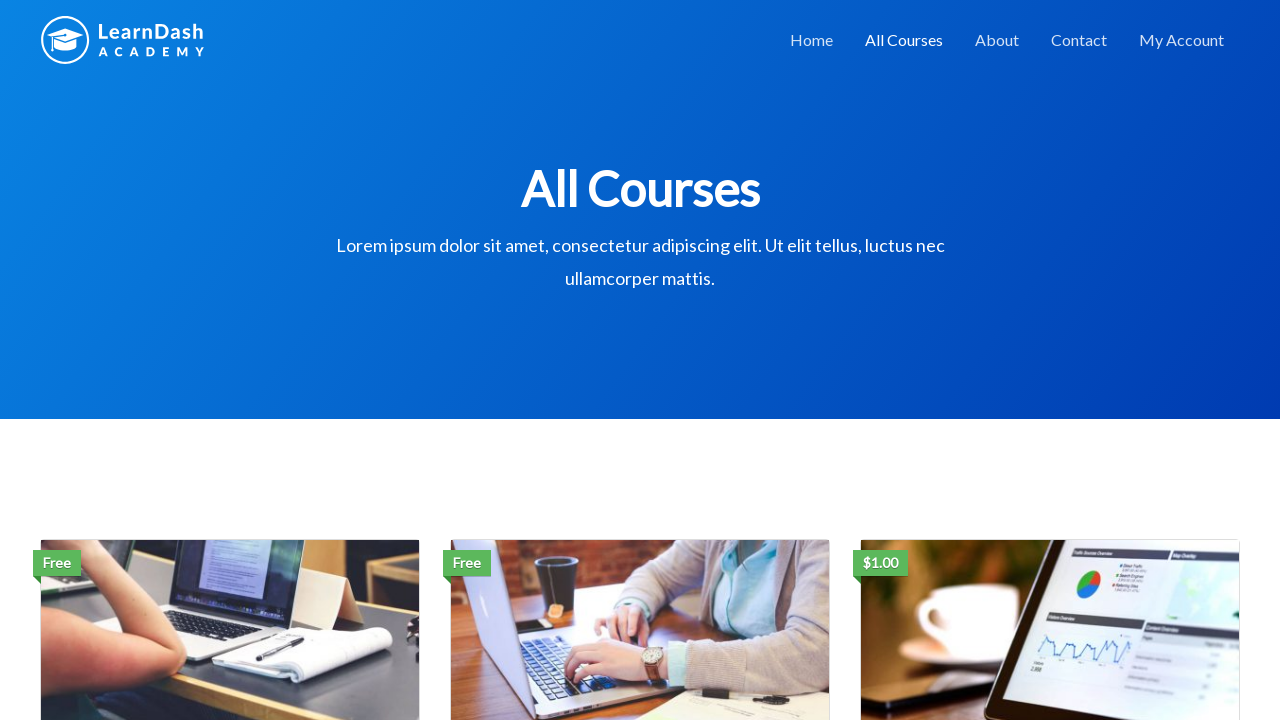

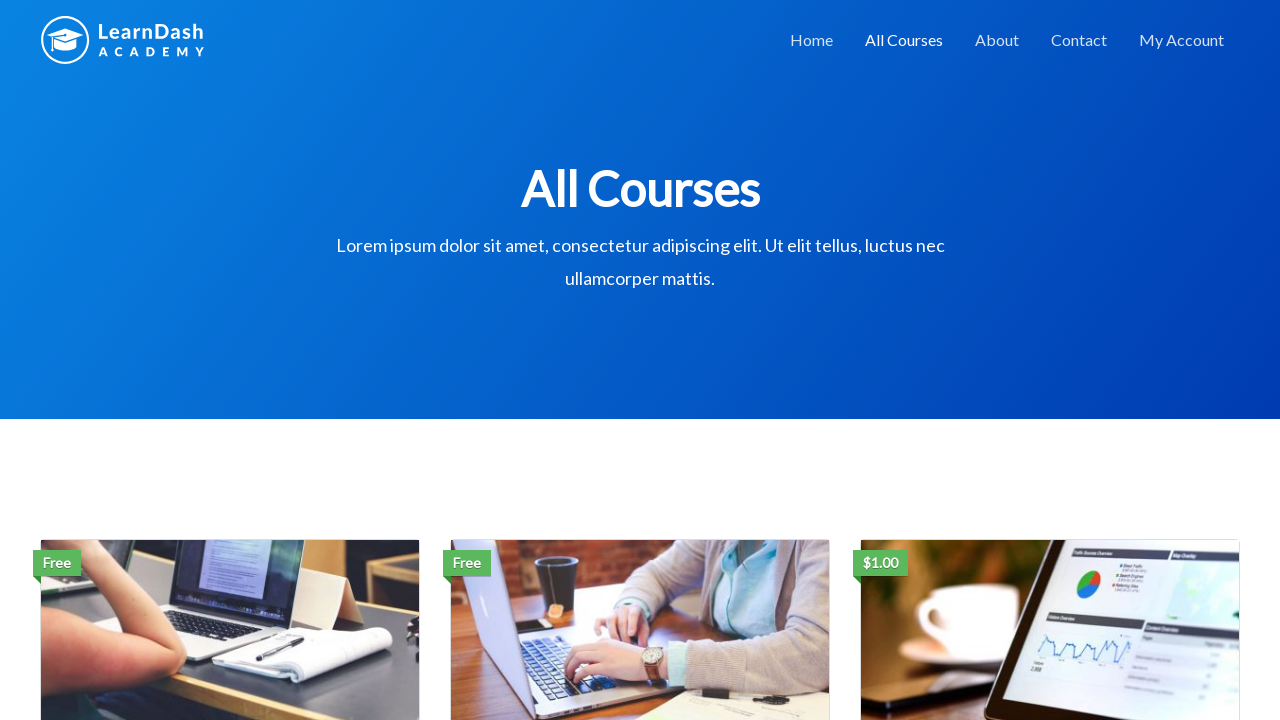